Solves a math problem by extracting two numbers from the page, calculating their sum, selecting the result from a dropdown, and submitting the form

Starting URL: https://suninjuly.github.io/selects1.html

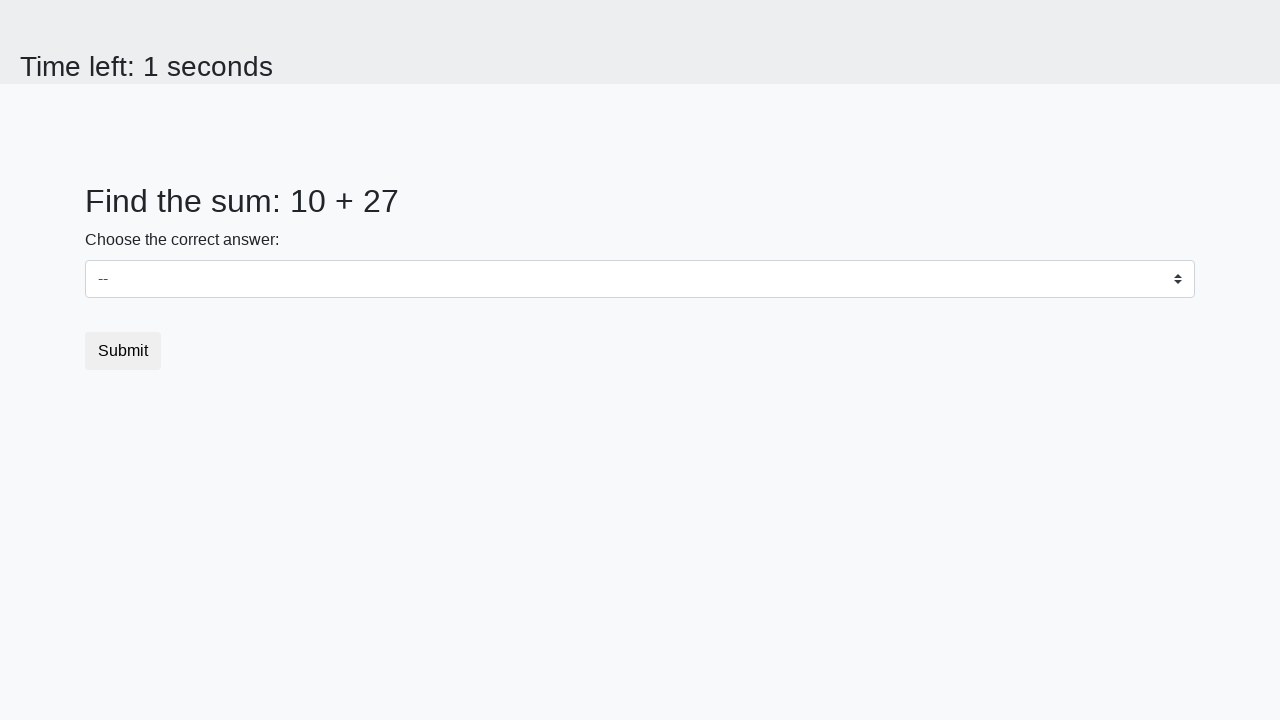

Extracted first number from #num1 element
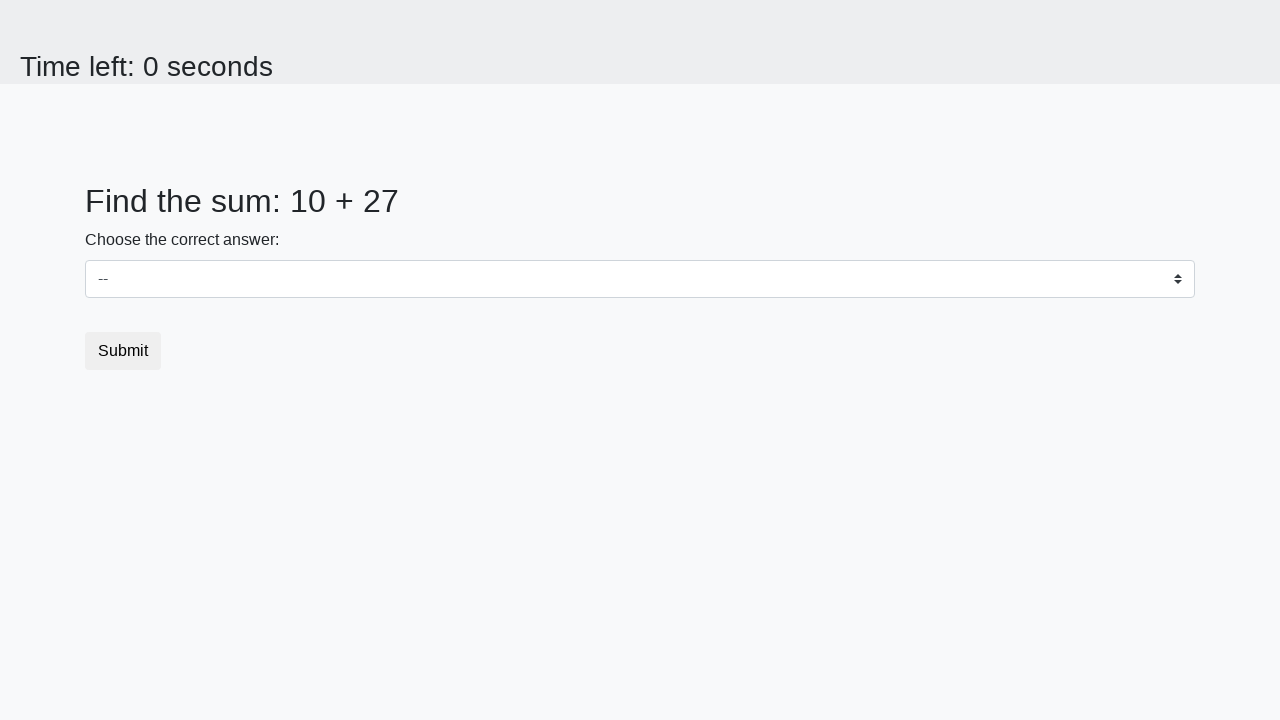

Extracted second number from #num2 element
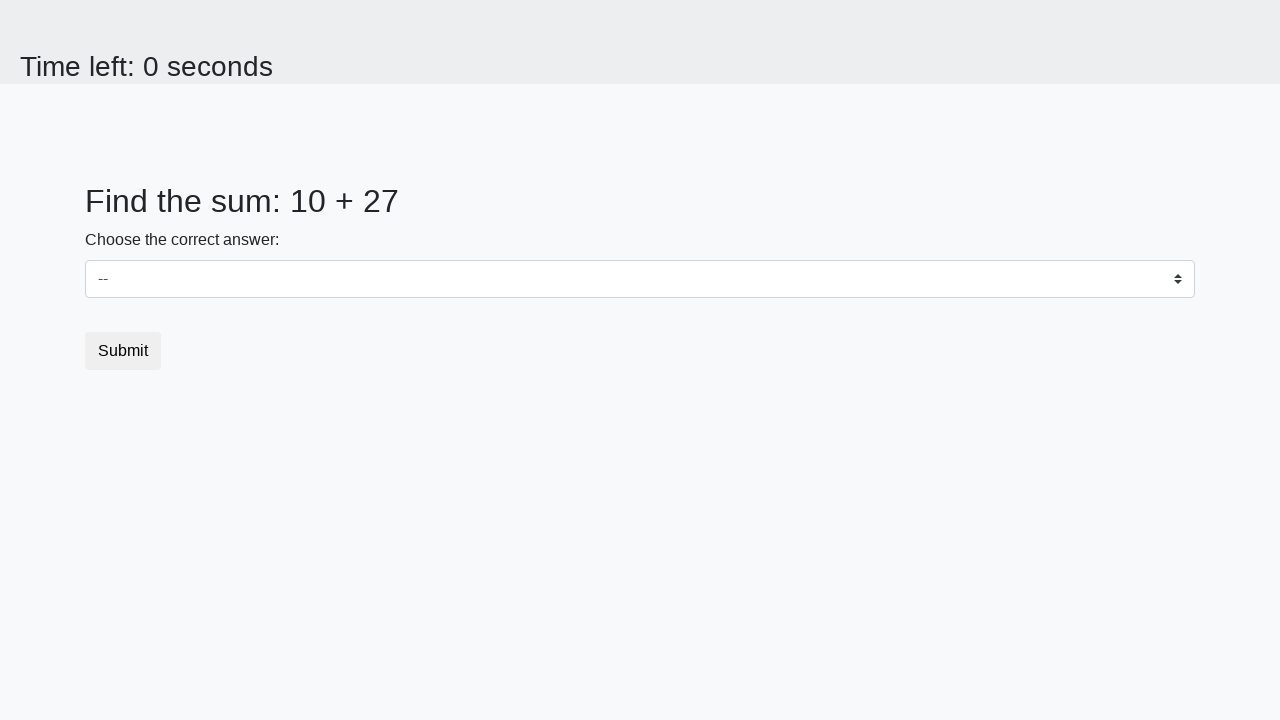

Calculated sum of 10 + 27 = 37
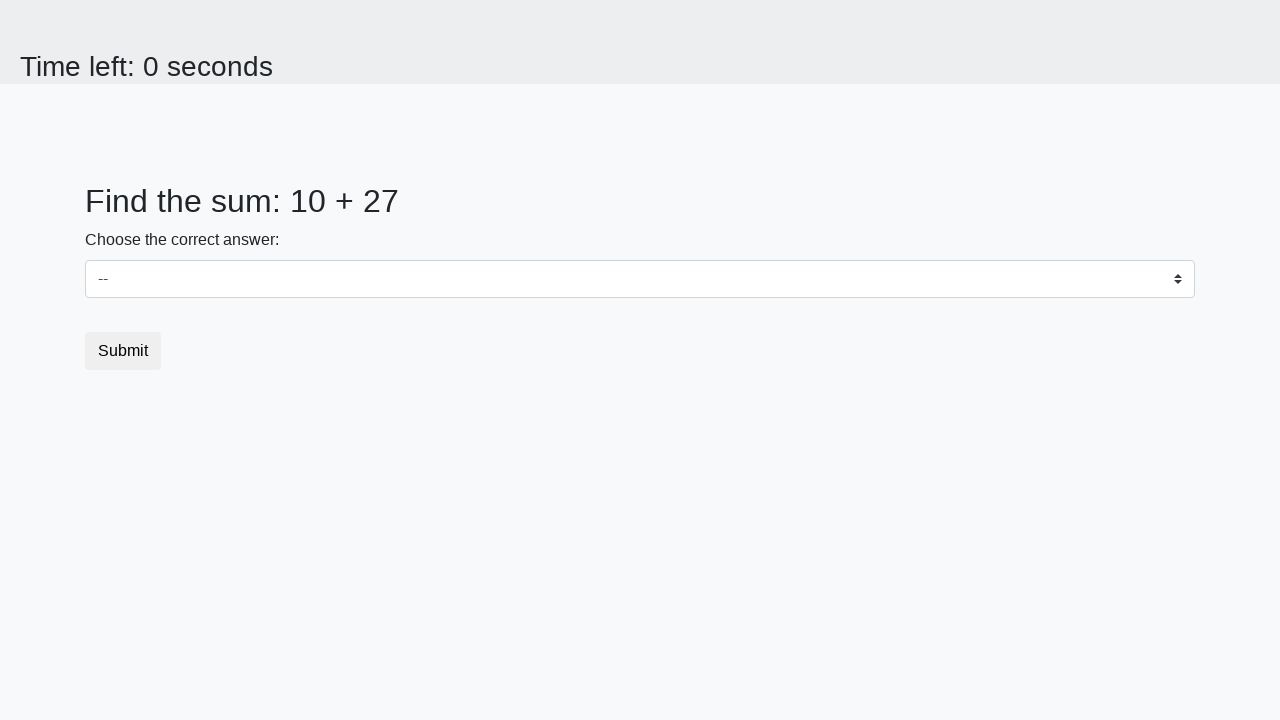

Selected calculated result '37' from dropdown on select
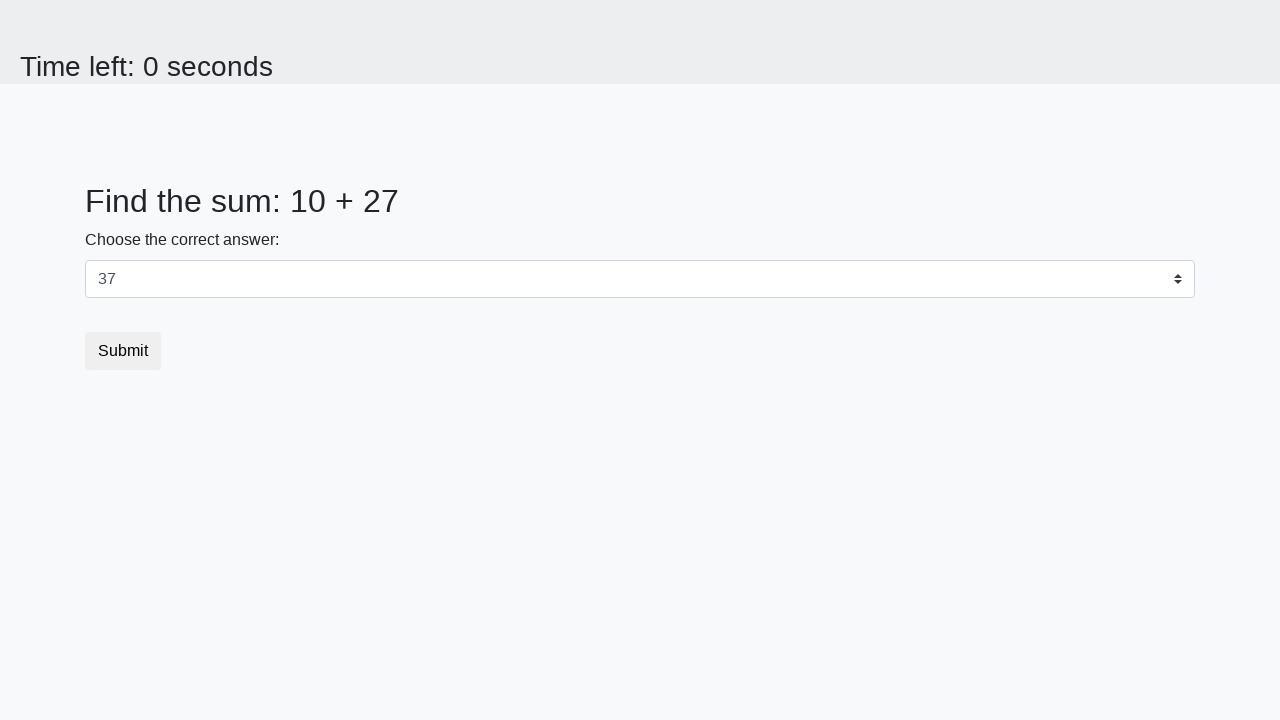

Clicked submit button to complete form at (123, 351) on button.btn
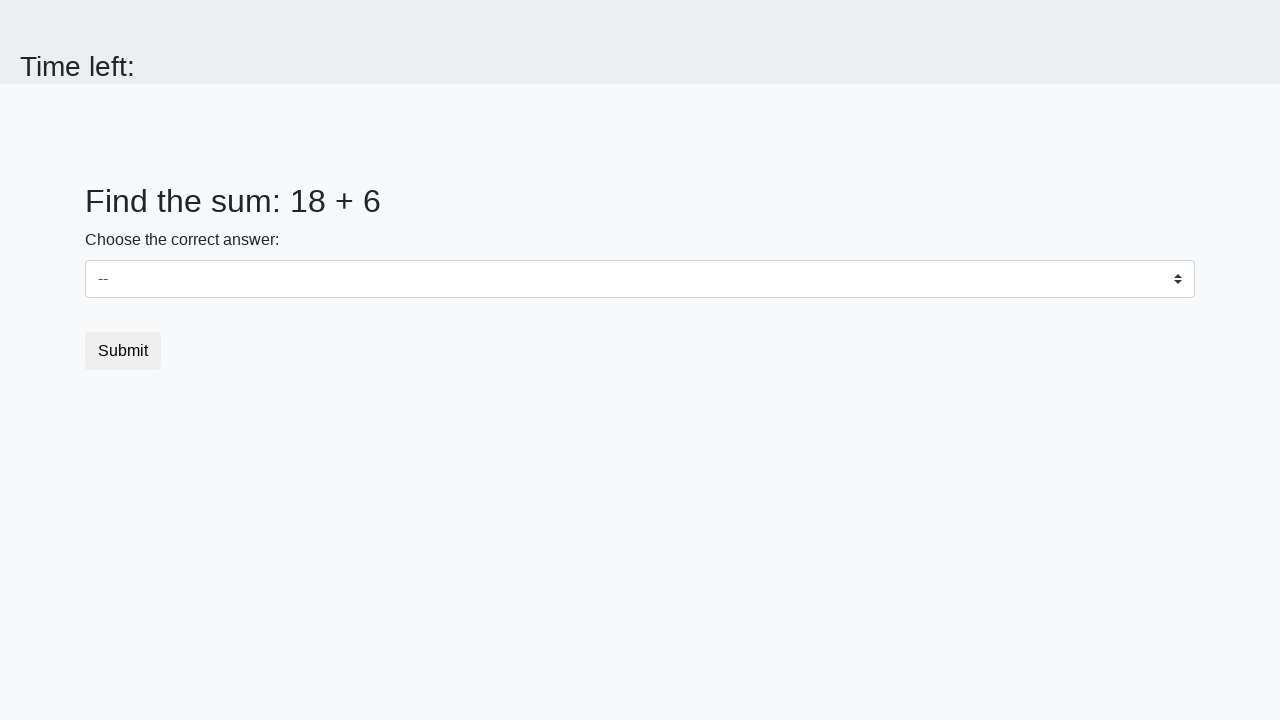

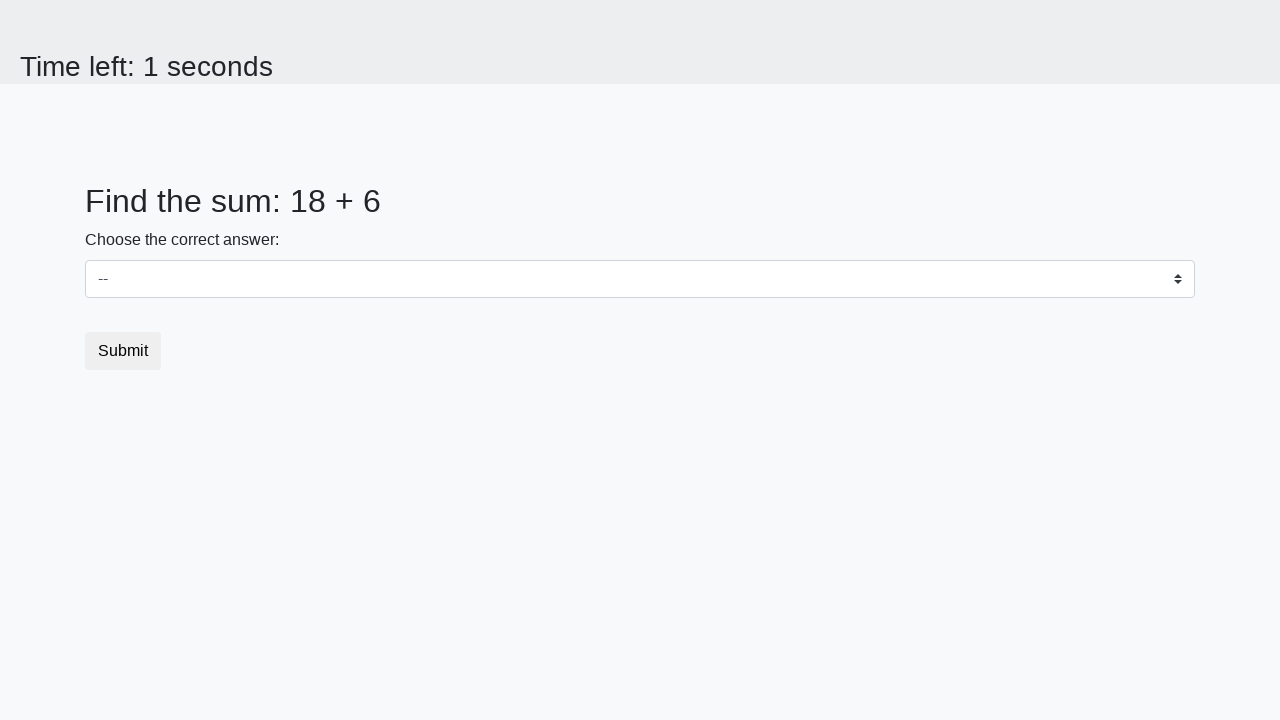